Tests that progress bars on a page start in expected states - first two should have started (value > 0) and third should not have completed yet (value < 100)

Starting URL: https://eviltester.github.io/synchole/shortlived.html

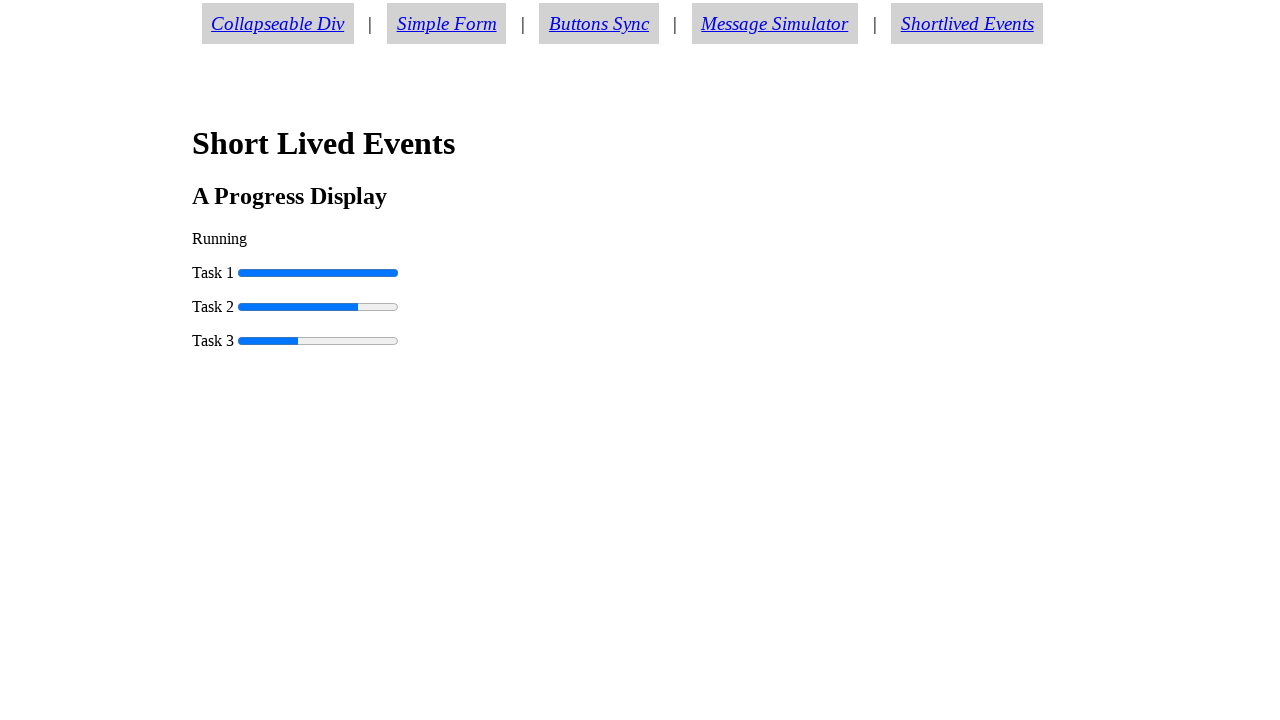

Navigated to shortlived.html page
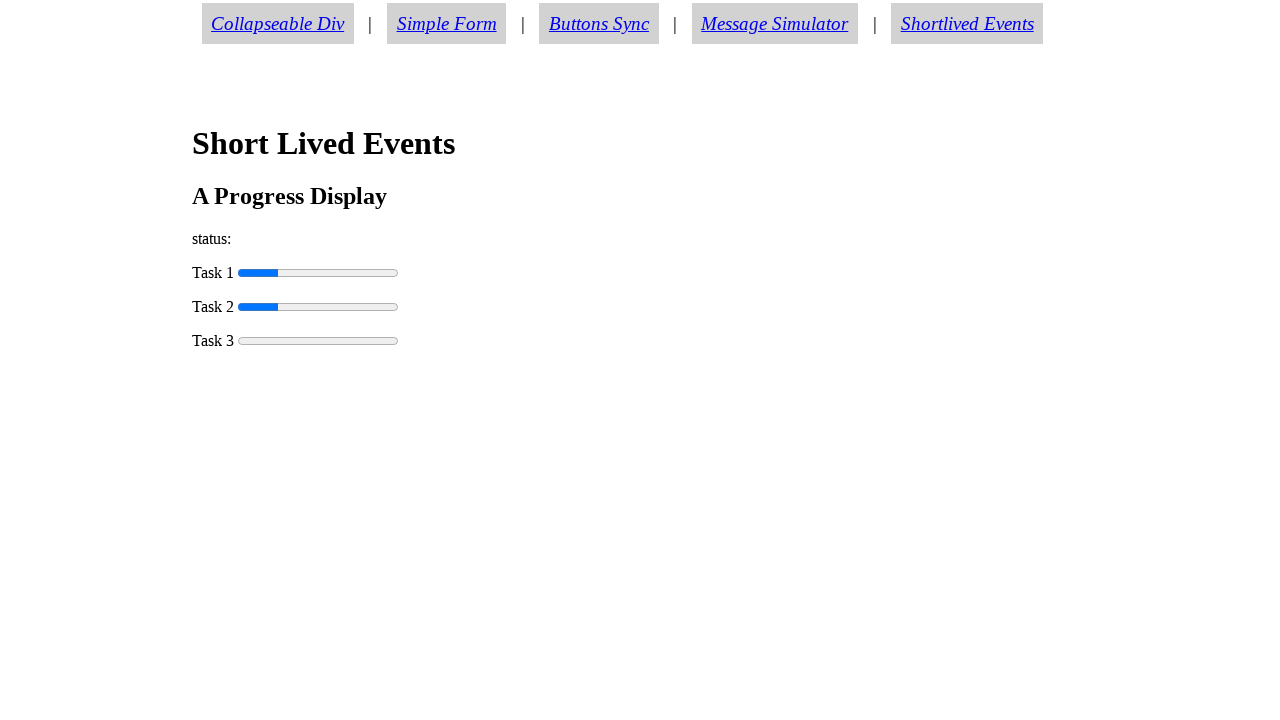

Progress bar 0 element loaded on page
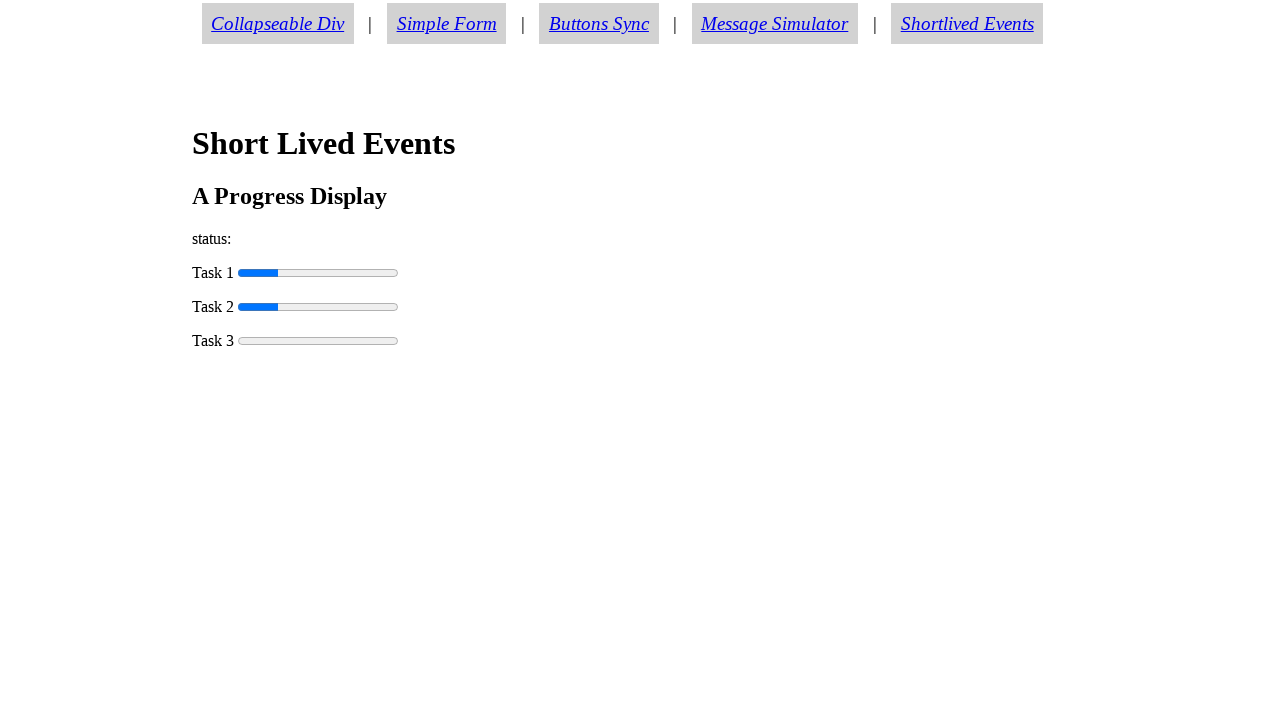

Retrieved progress bar 0 value: 25.0
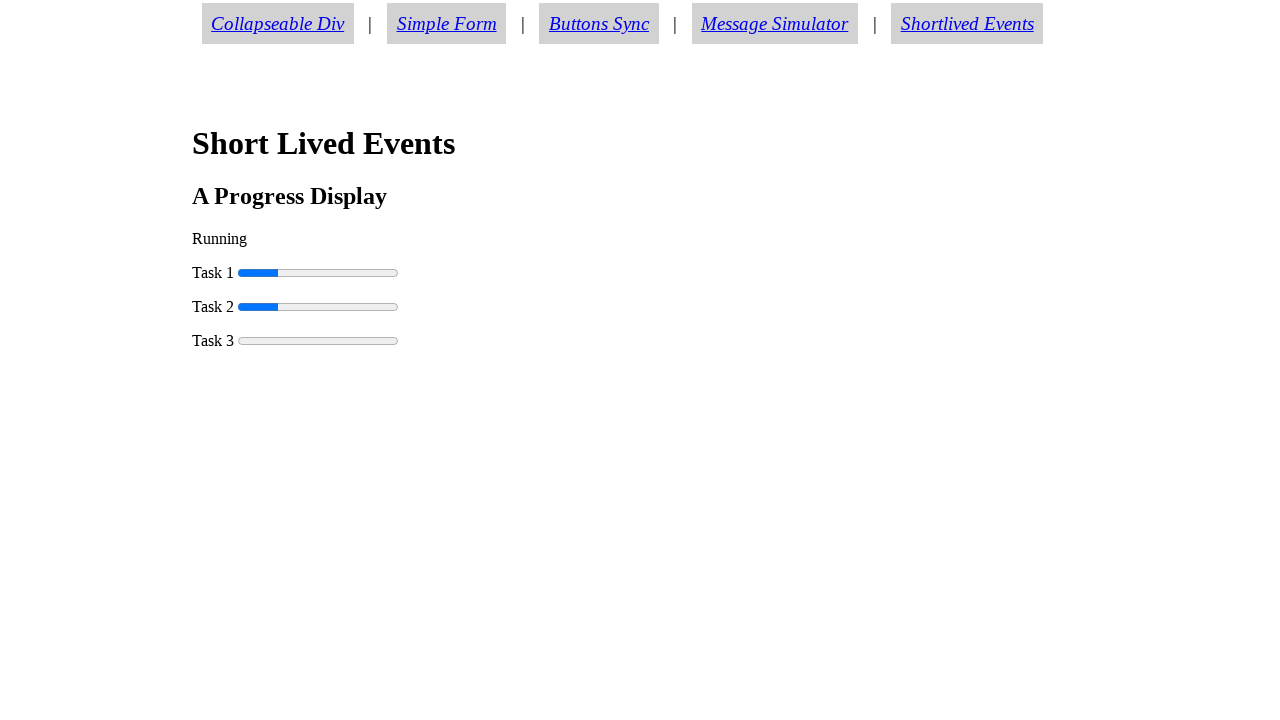

Verified task 1 has started (value > 0)
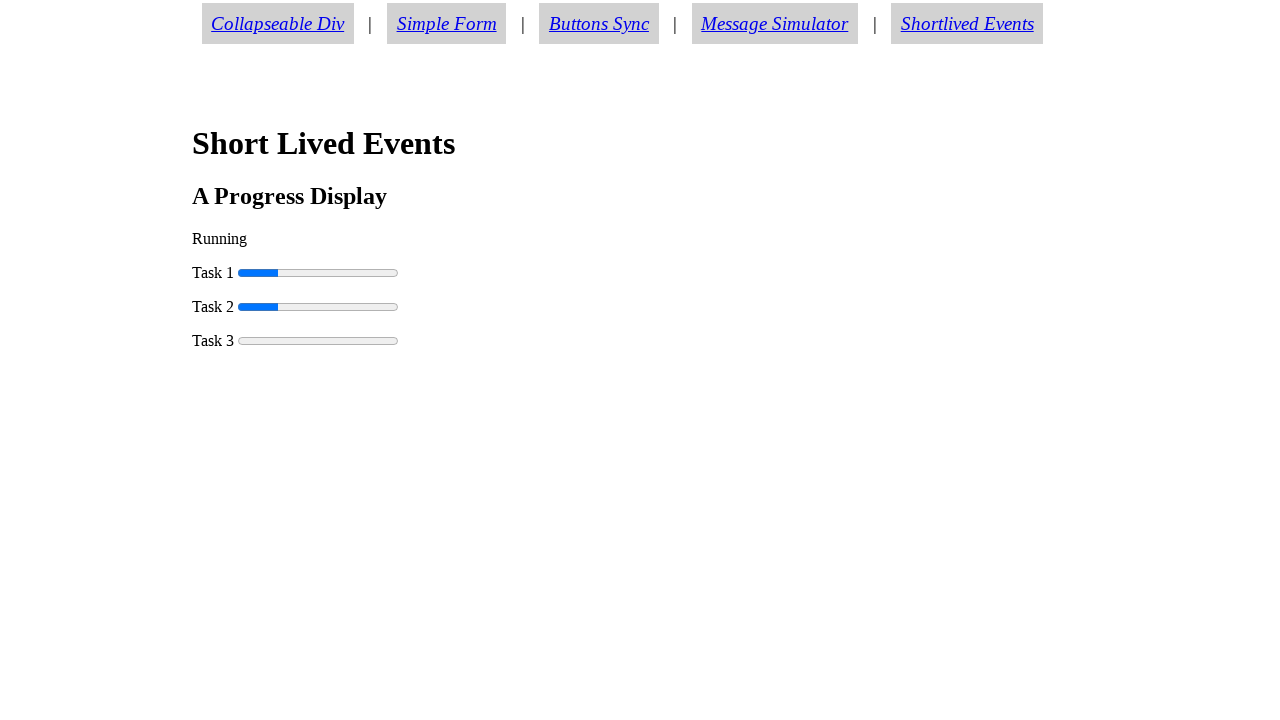

Retrieved progress bar 1 value: 25.0
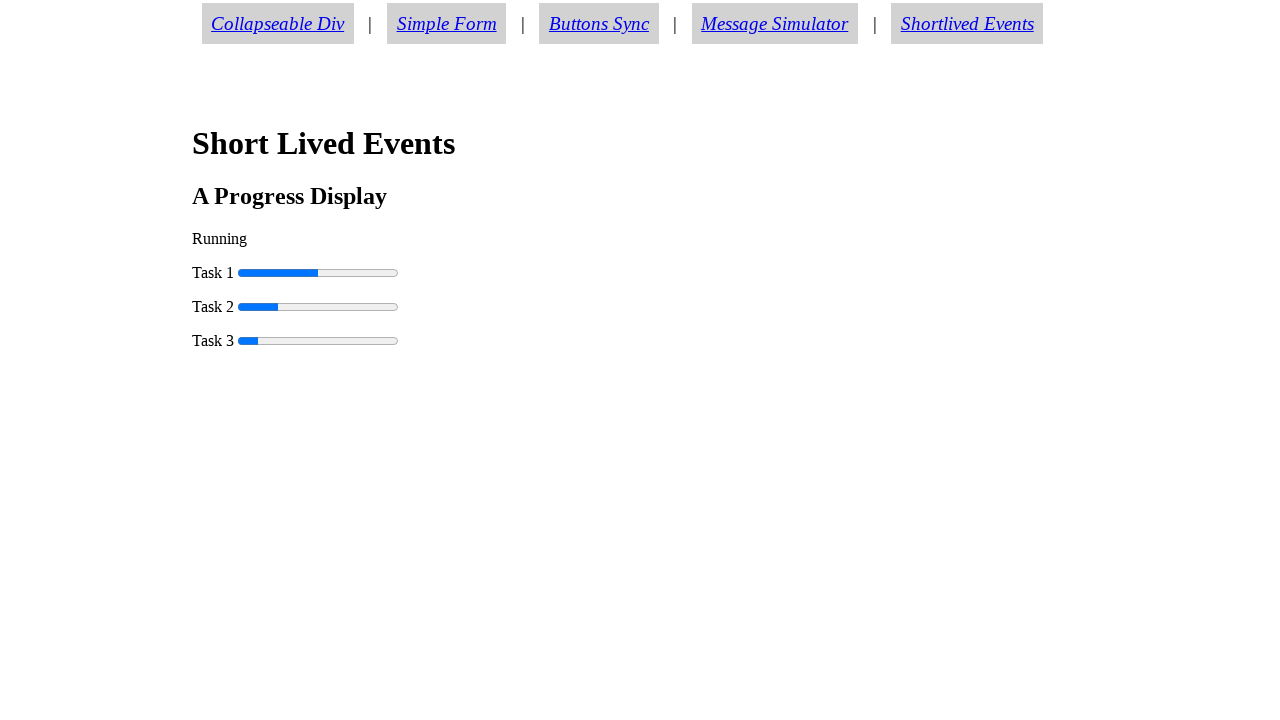

Verified task 2 has started (value > 0)
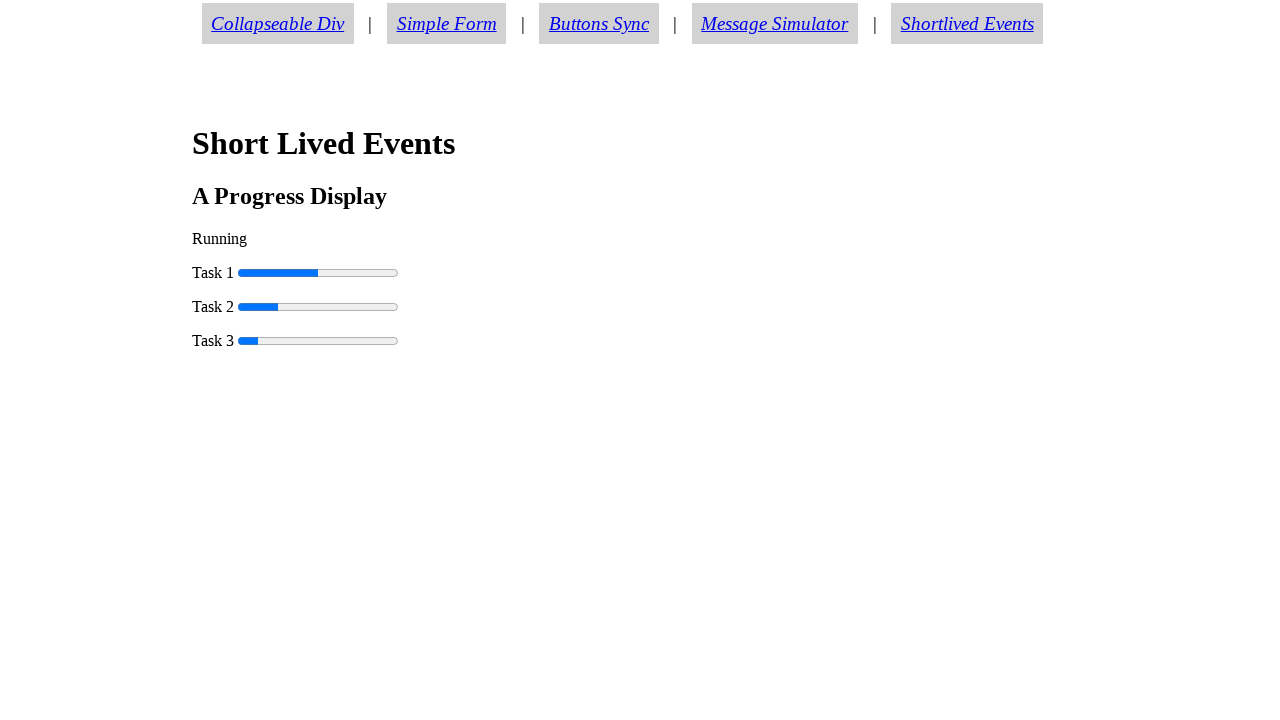

Retrieved progress bar 2 value: 12.5
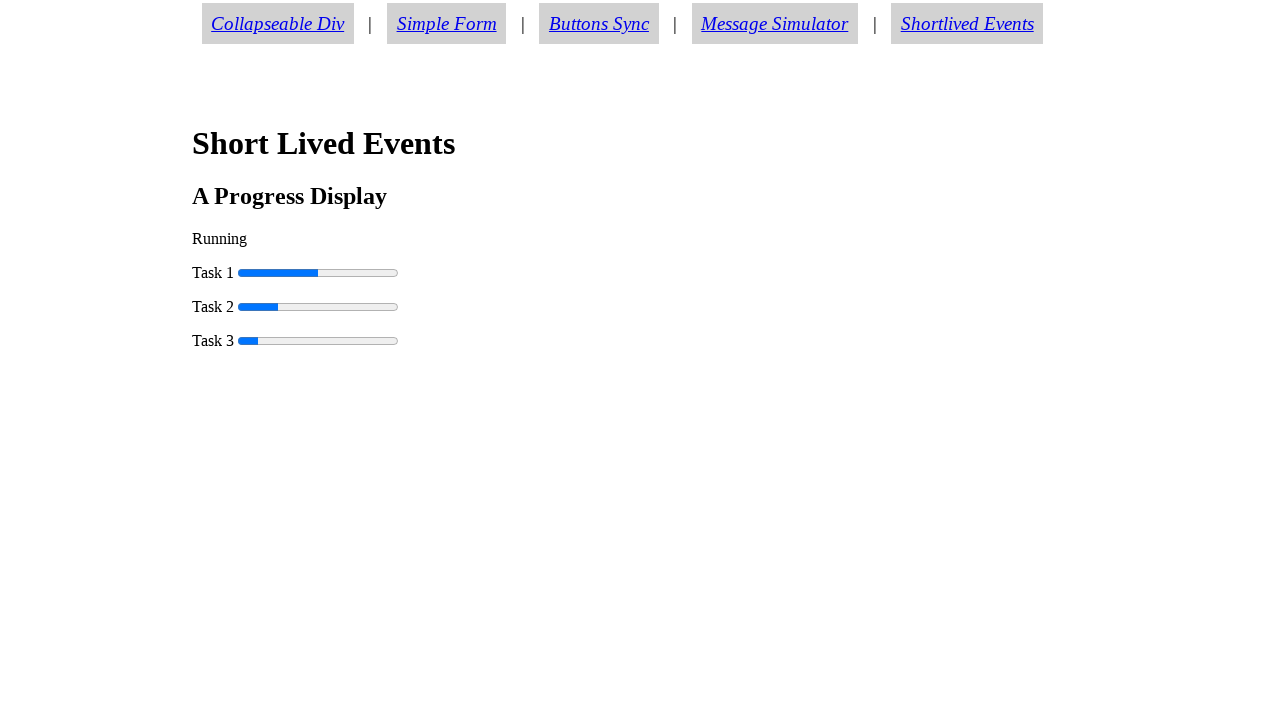

Verified task 3 has not completed (value < 100)
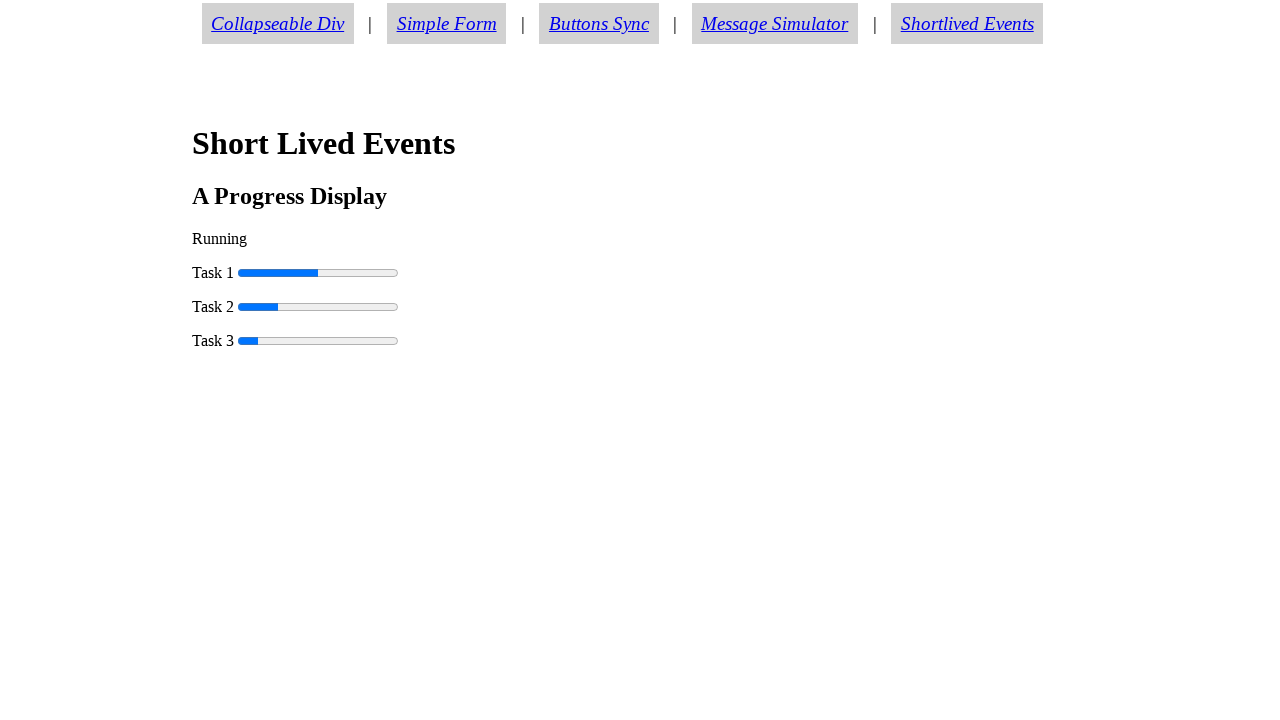

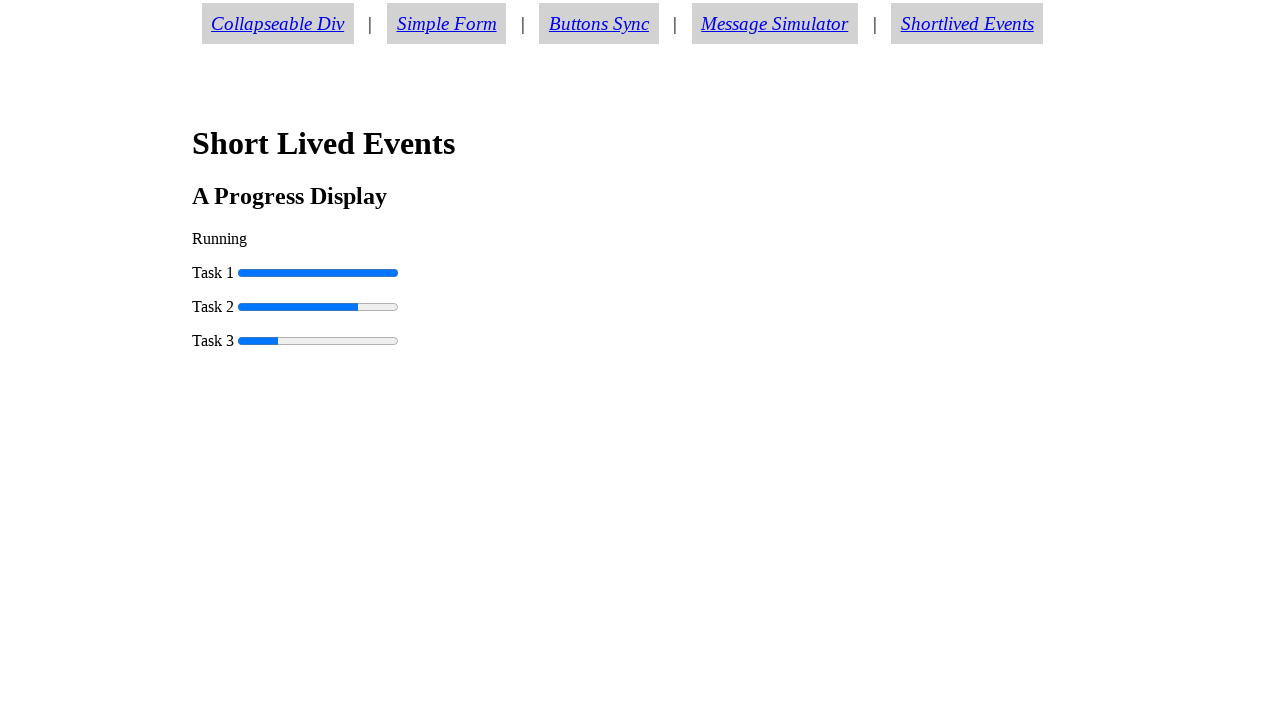